Tests the robot ordering form by dismissing a modal popup, selecting robot parts (head, body, legs), entering an address, and submitting the order. Verifies the receipt is displayed after successful order.

Starting URL: https://robotsparebinindustries.com/#/robot-order

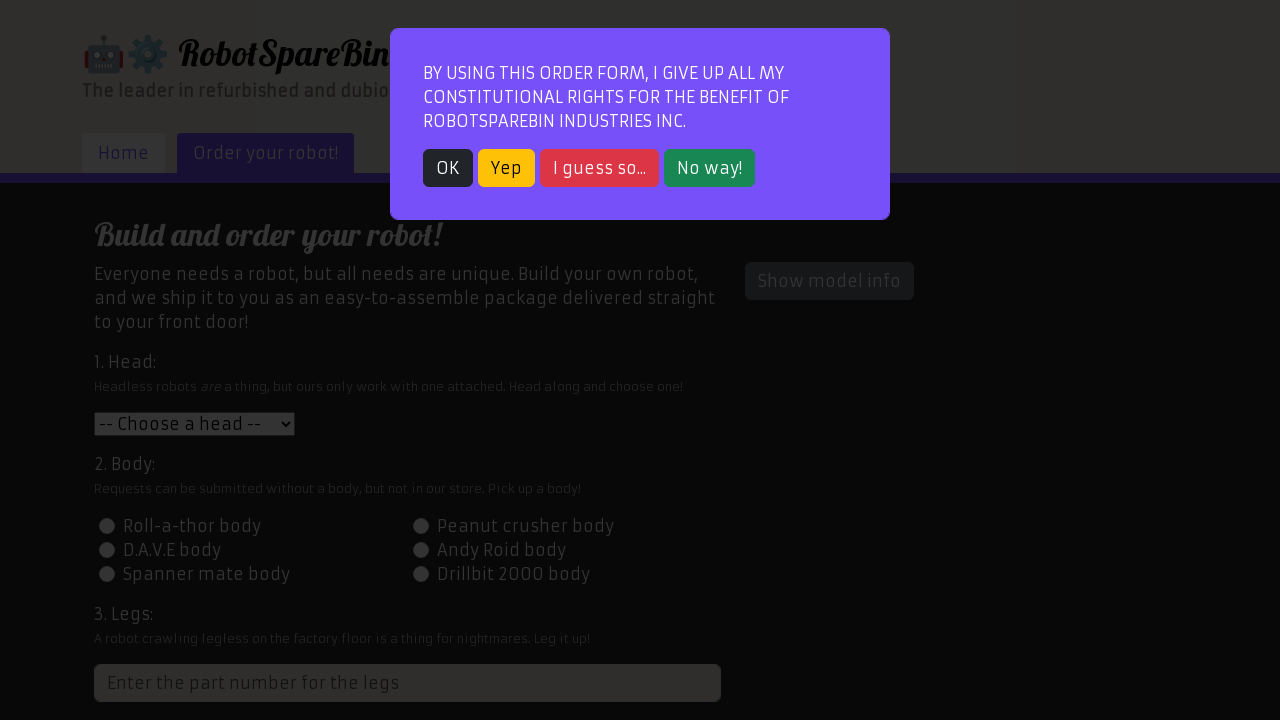

Dismissed initial modal popup by clicking OK button at (448, 168) on button:text('OK')
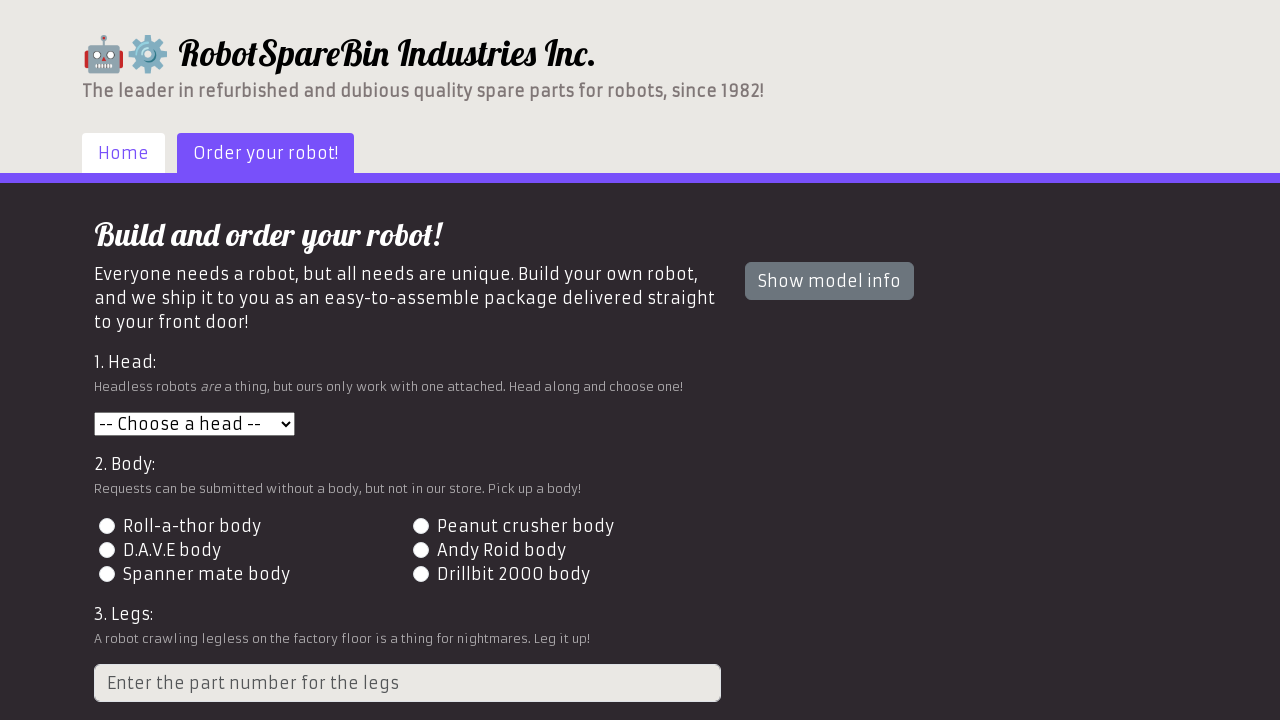

Selected Roll-a-thor head from head dropdown on #head
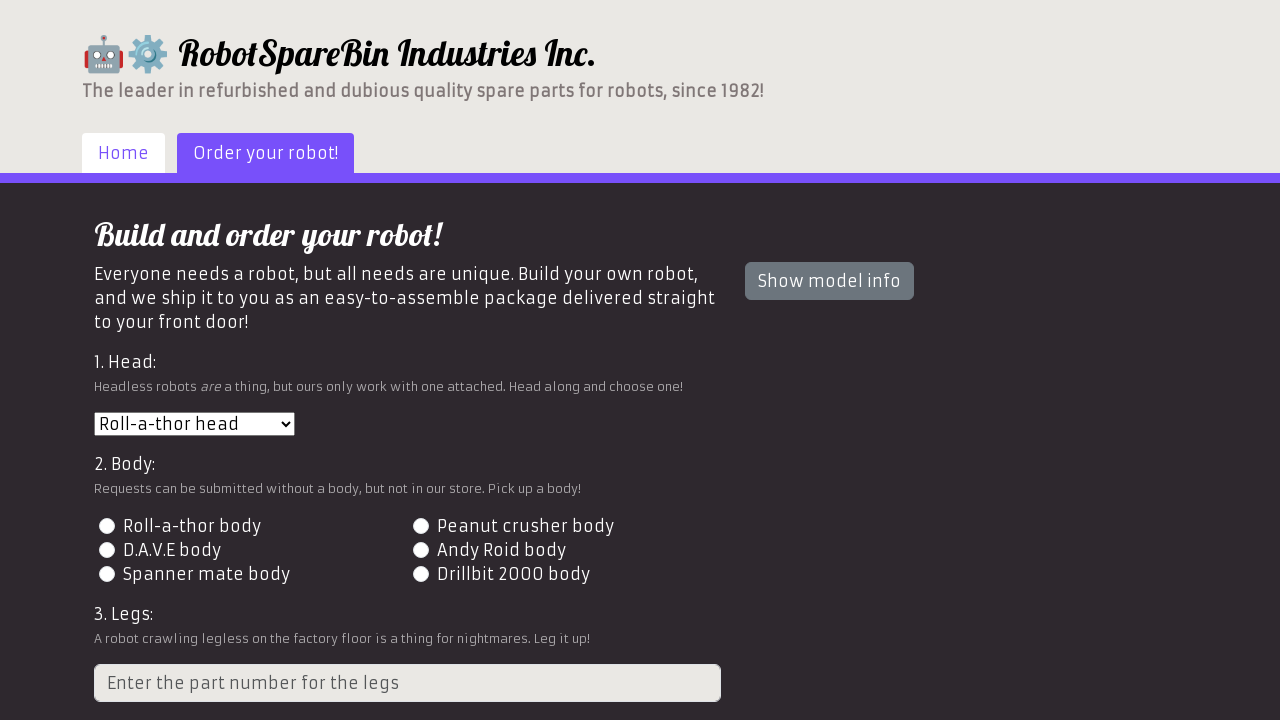

Selected body type 2 at (420, 526) on #id-body-2
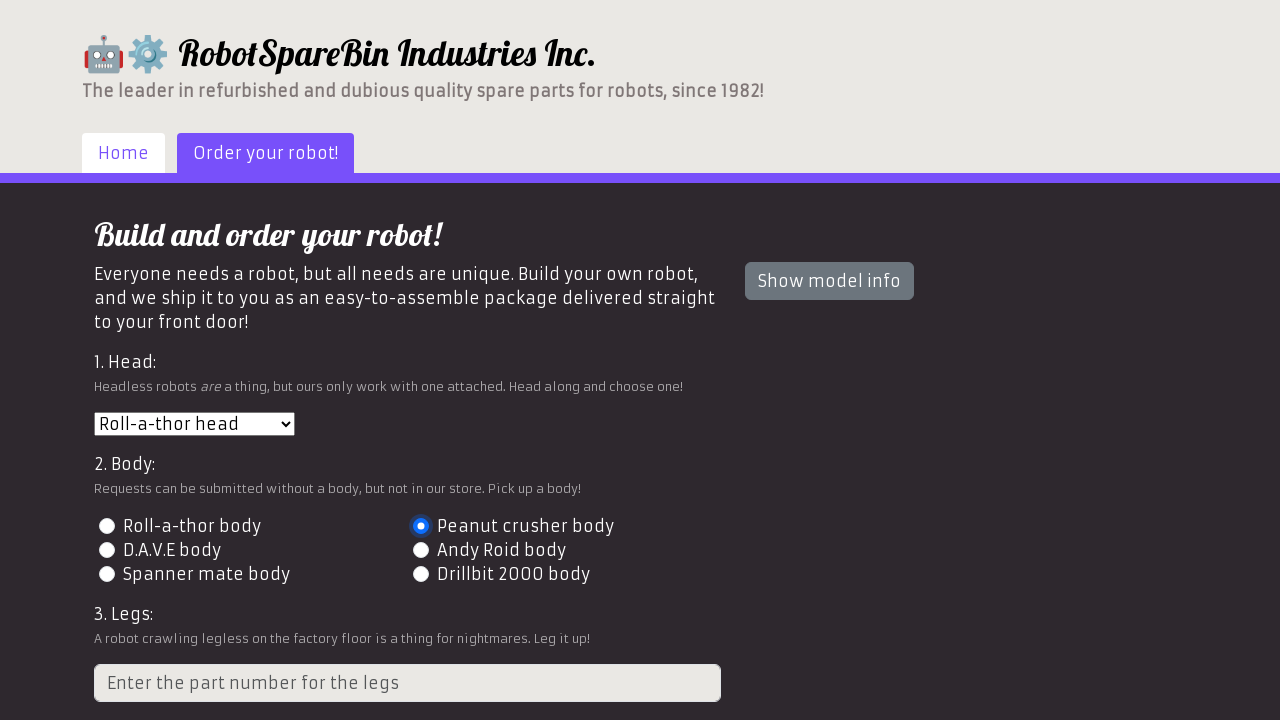

Entered legs part number '3' on input[placeholder="Enter the part number for the legs"]
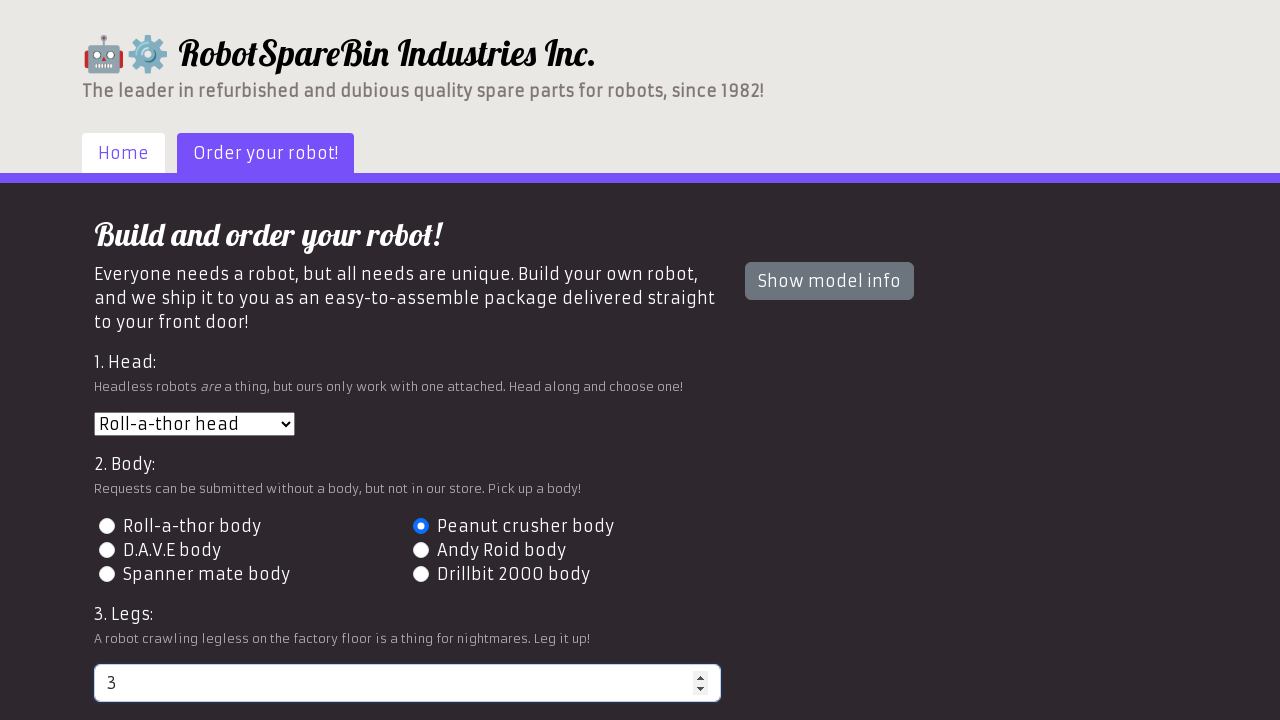

Entered shipping address '123 Robot Street, Automation City, AC 12345' on #address
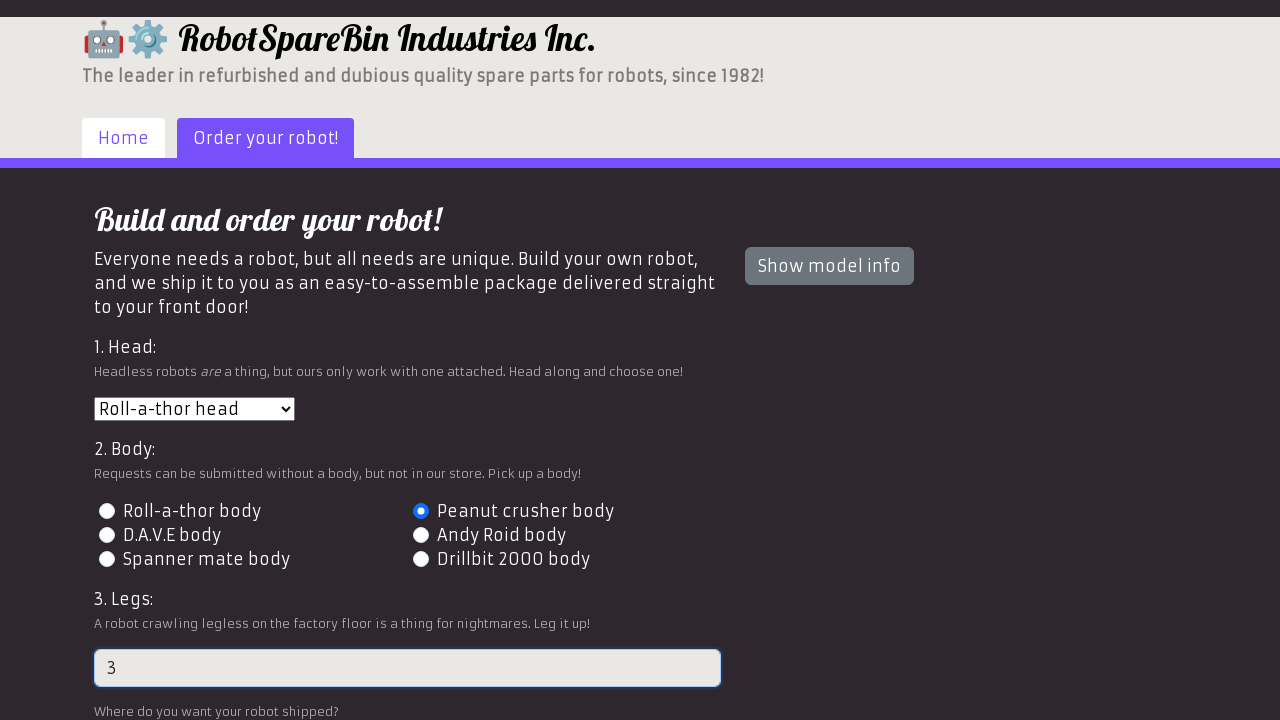

Clicked order button to submit the robot order at (238, 605) on #order
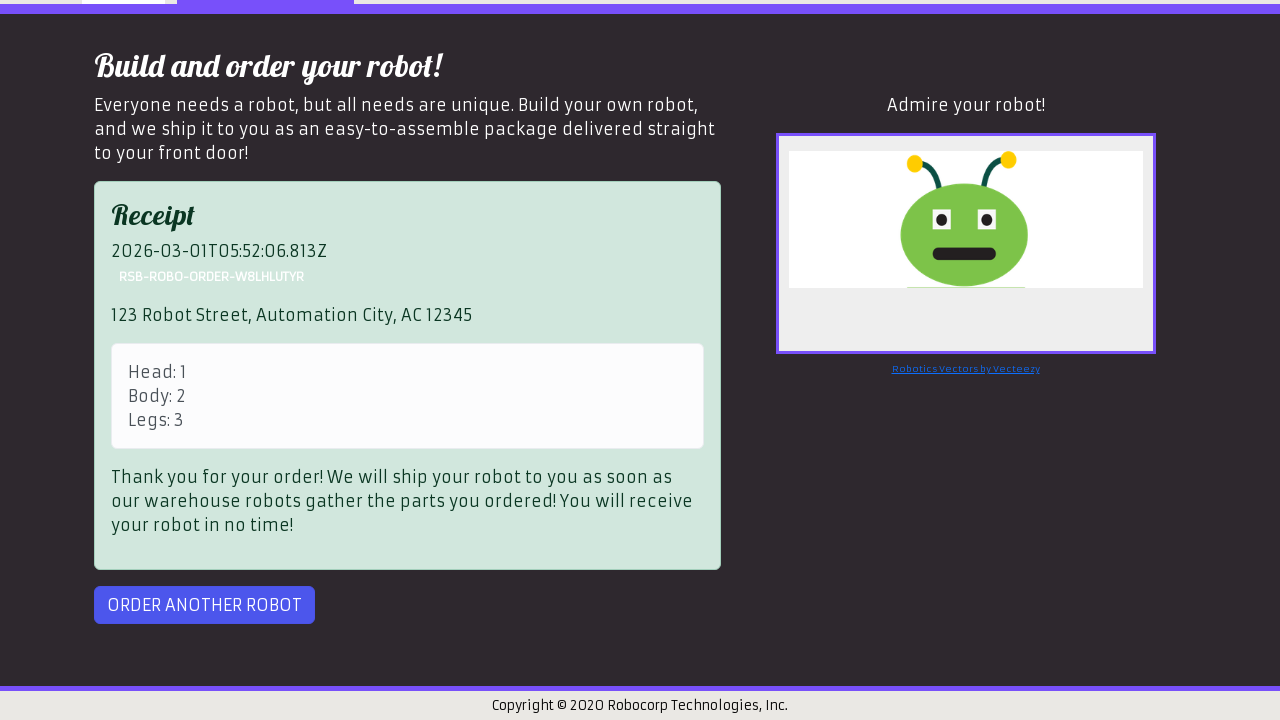

Receipt displayed after successful order submission
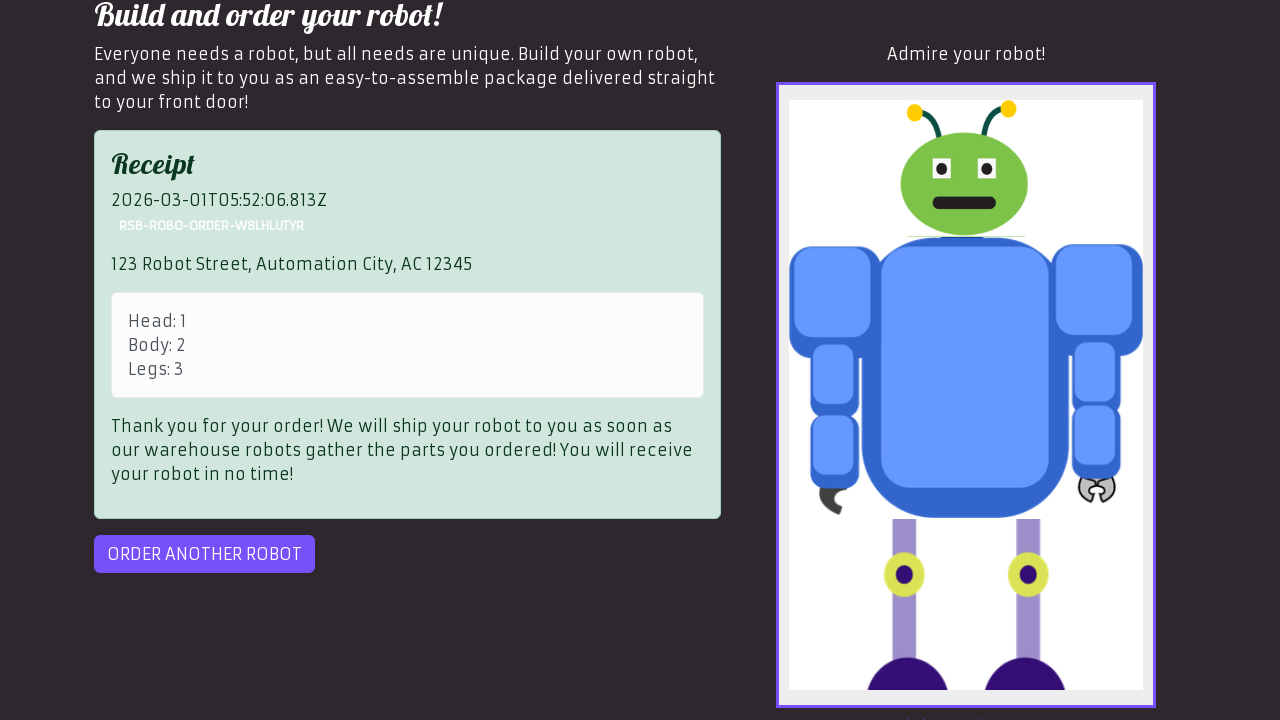

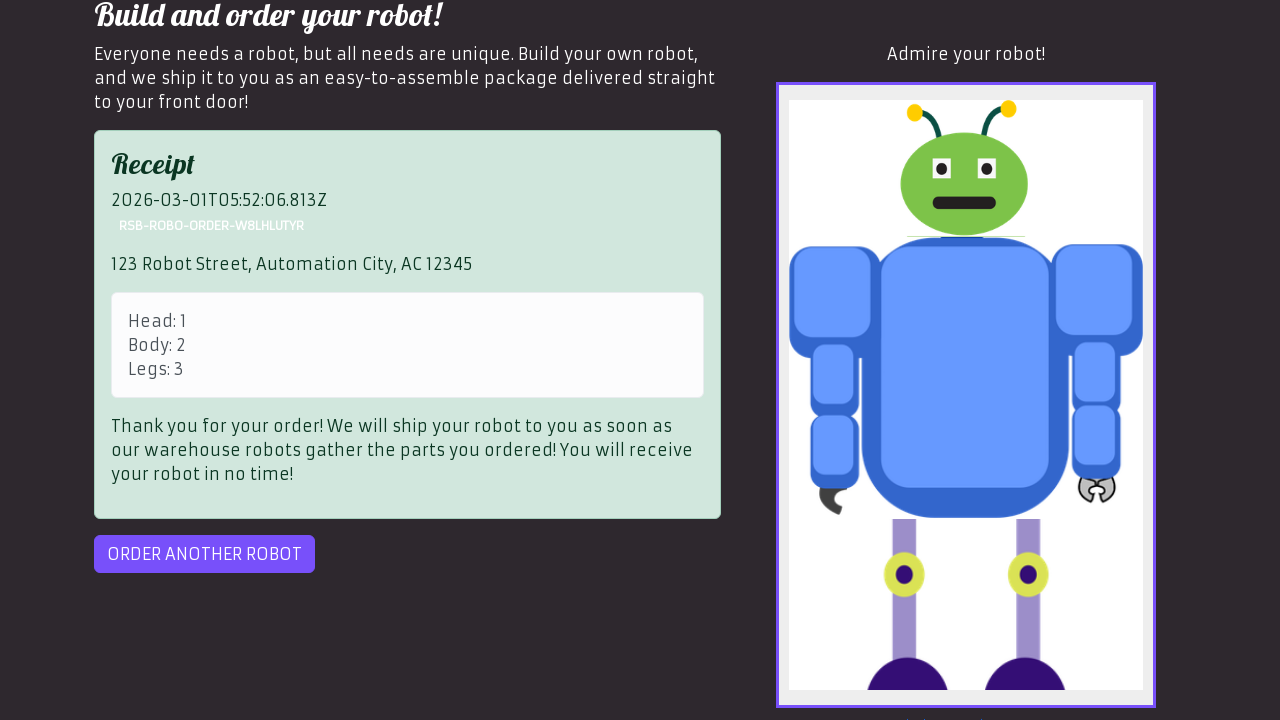